Tests click functionality by clicking a button and verifying its class changes from primary to success

Starting URL: http://uitestingplayground.com/

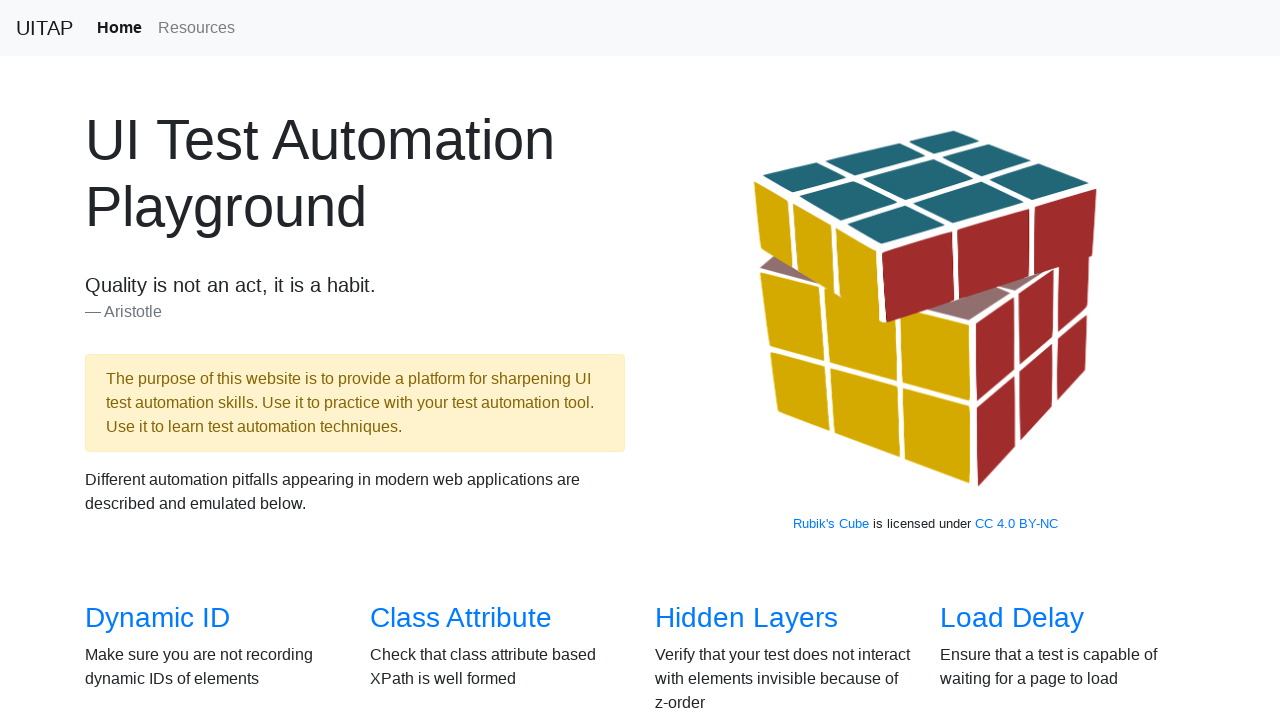

Clicked on 'Click' link to navigate to click test page at (685, 360) on text='Click'
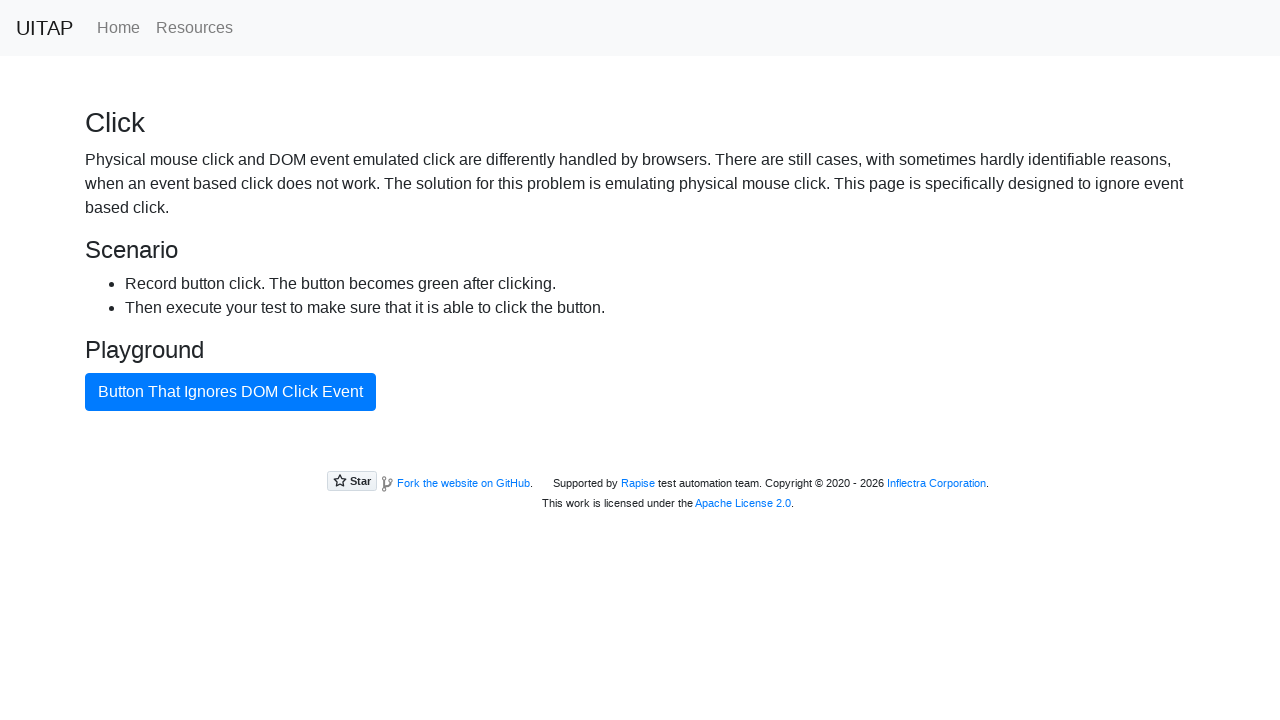

Clicked the button with id 'badButton' at (230, 392) on #badButton
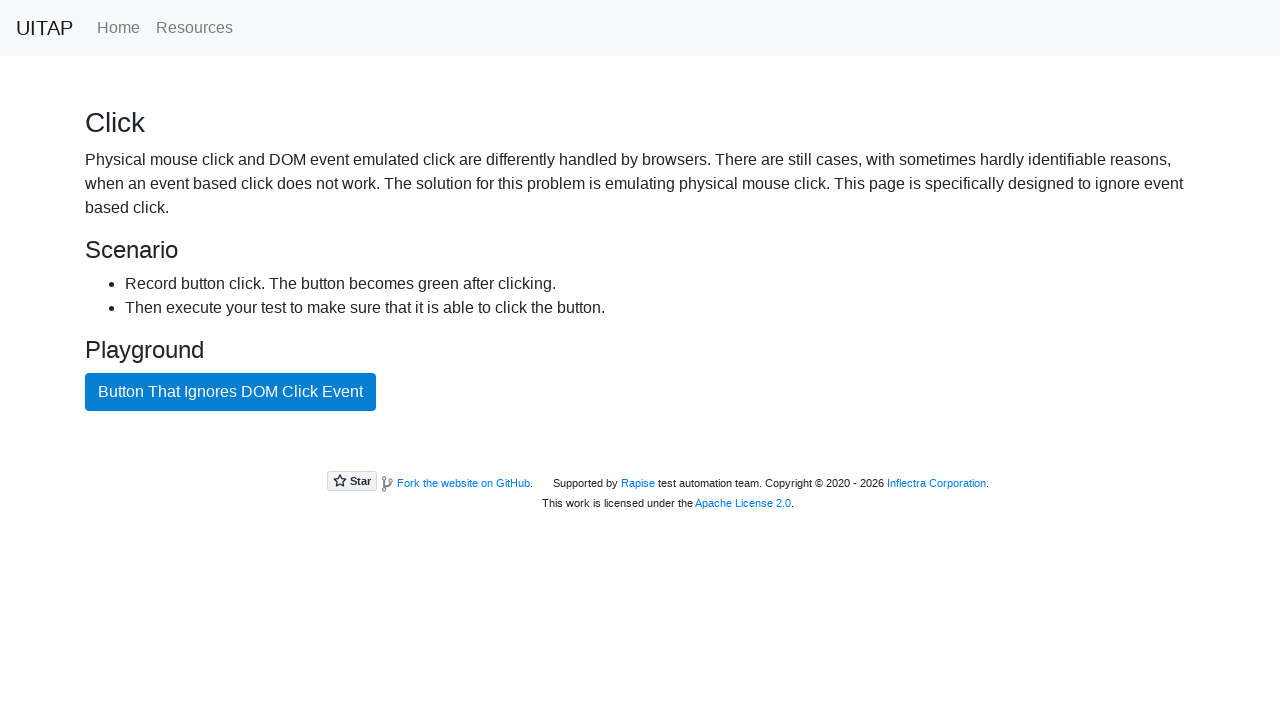

Verified button class changed from 'primary' to 'success'
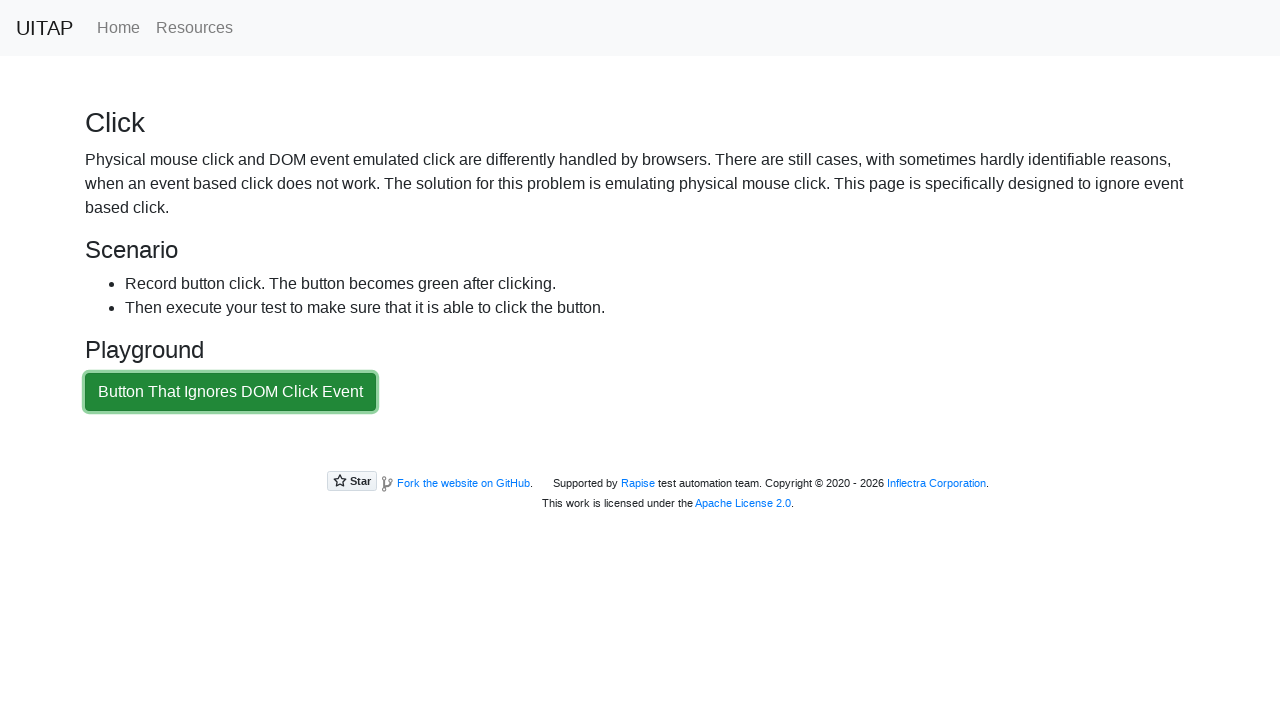

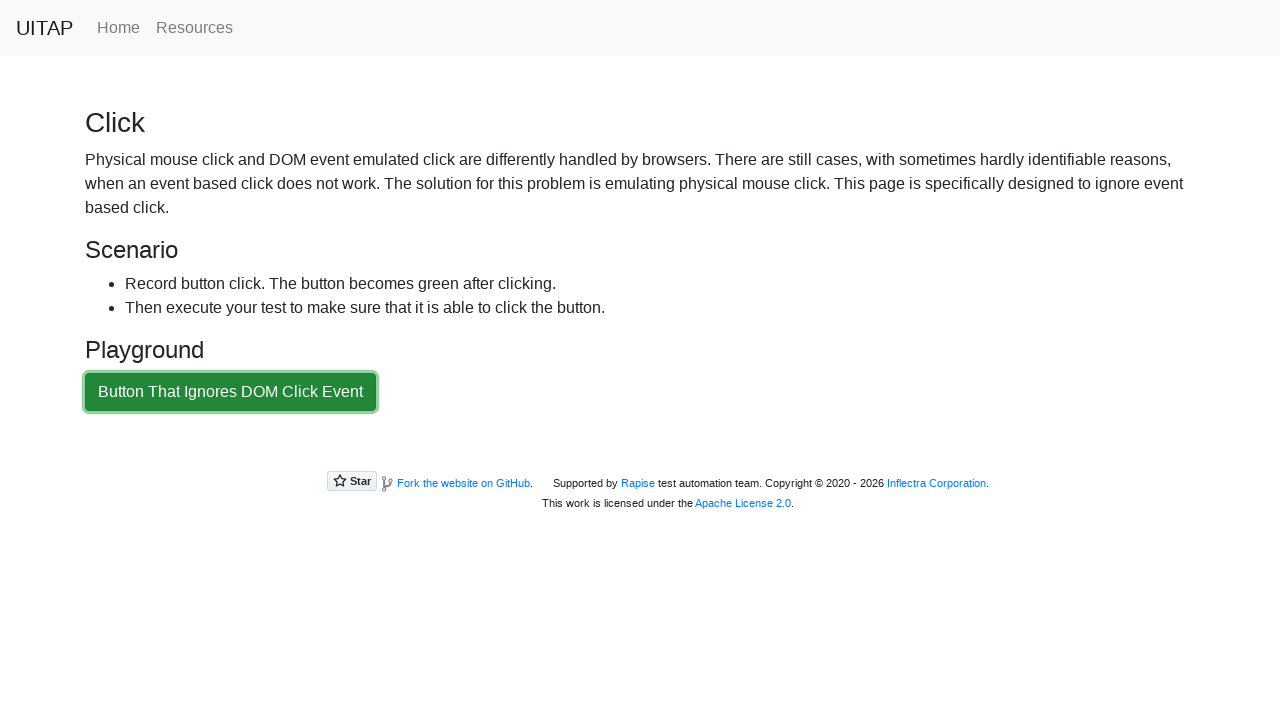